Tests clearing the complete state of all items by checking and then unchecking the toggle all checkbox.

Starting URL: https://demo.playwright.dev/todomvc

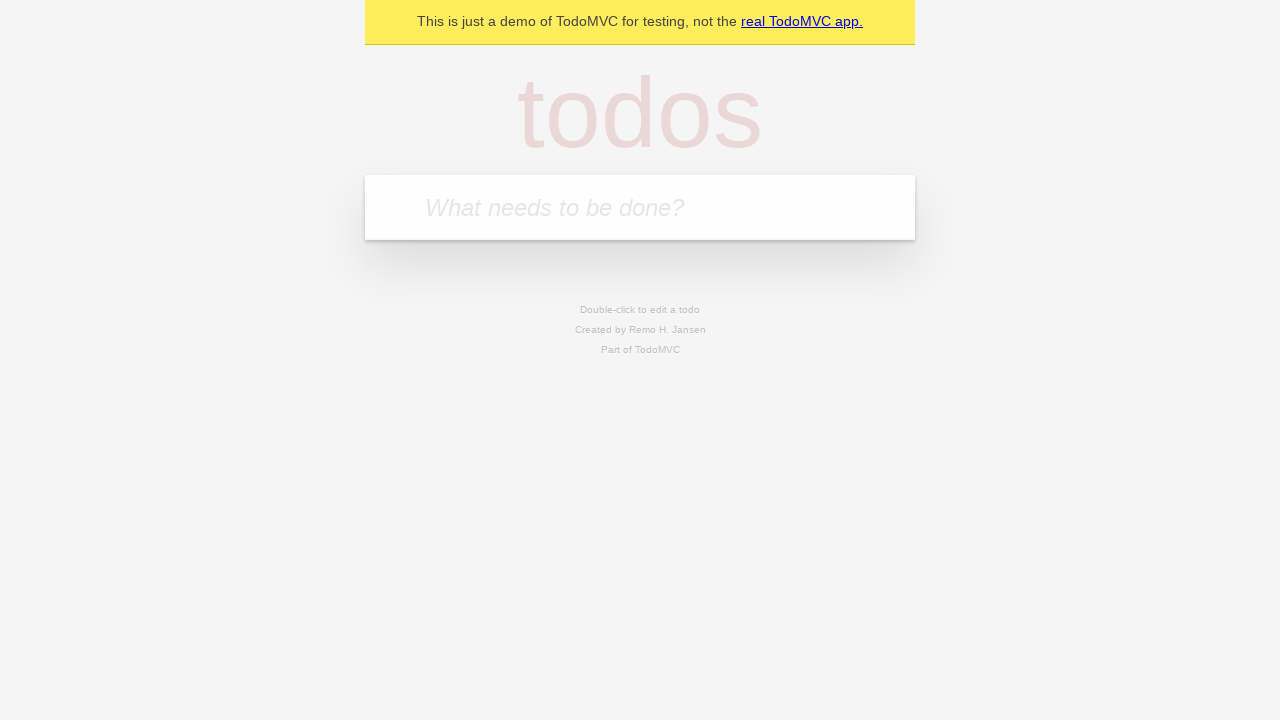

Filled todo input with 'buy some cheese' on internal:attr=[placeholder="What needs to be done?"i]
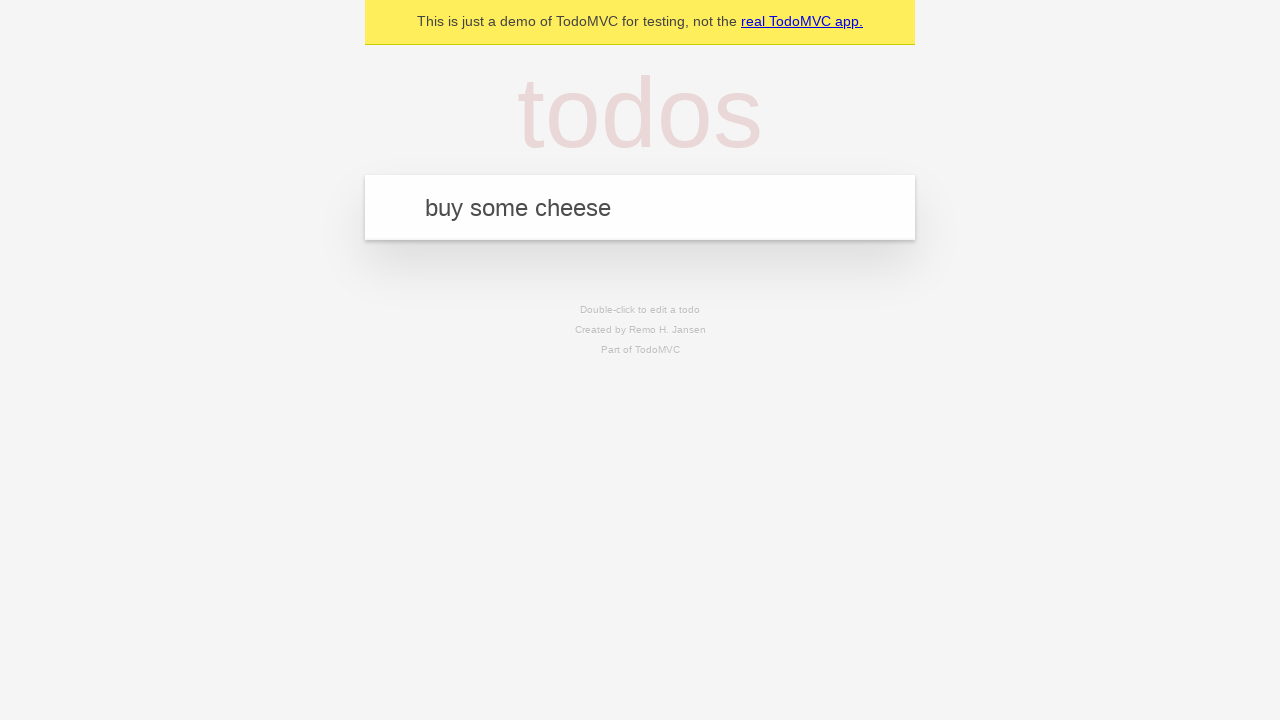

Pressed Enter to add first todo on internal:attr=[placeholder="What needs to be done?"i]
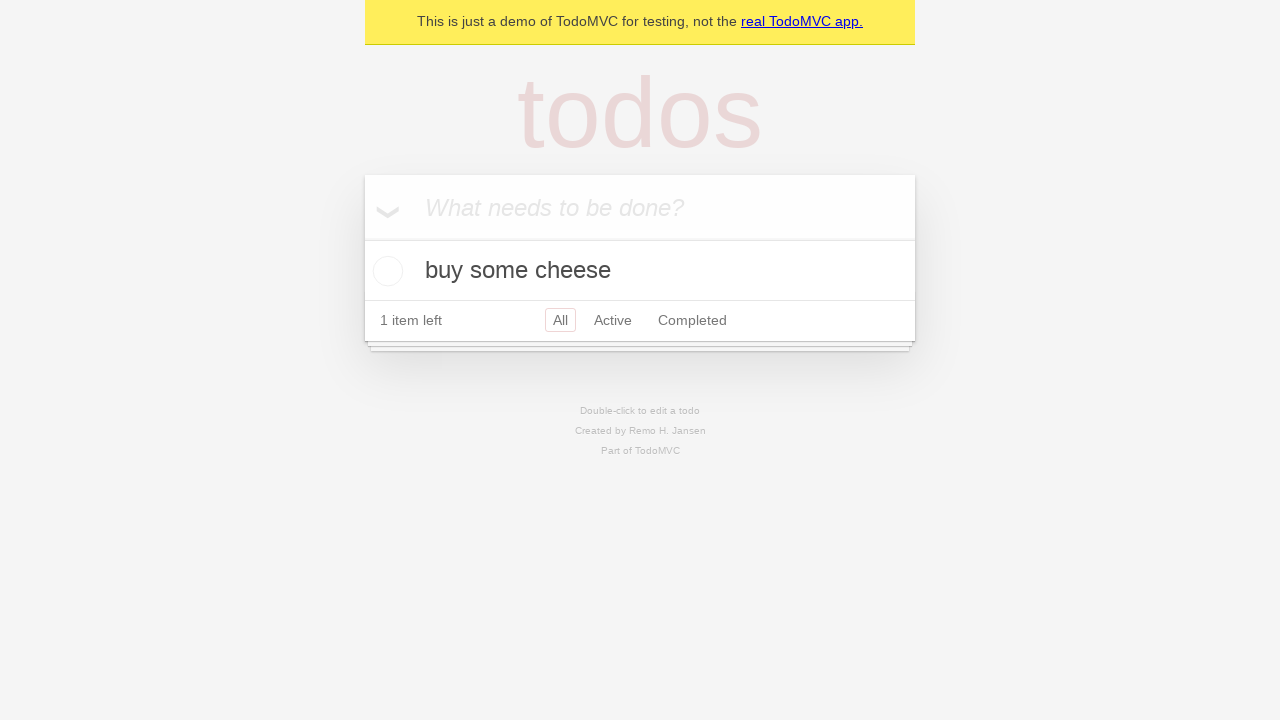

Filled todo input with 'feed the cat' on internal:attr=[placeholder="What needs to be done?"i]
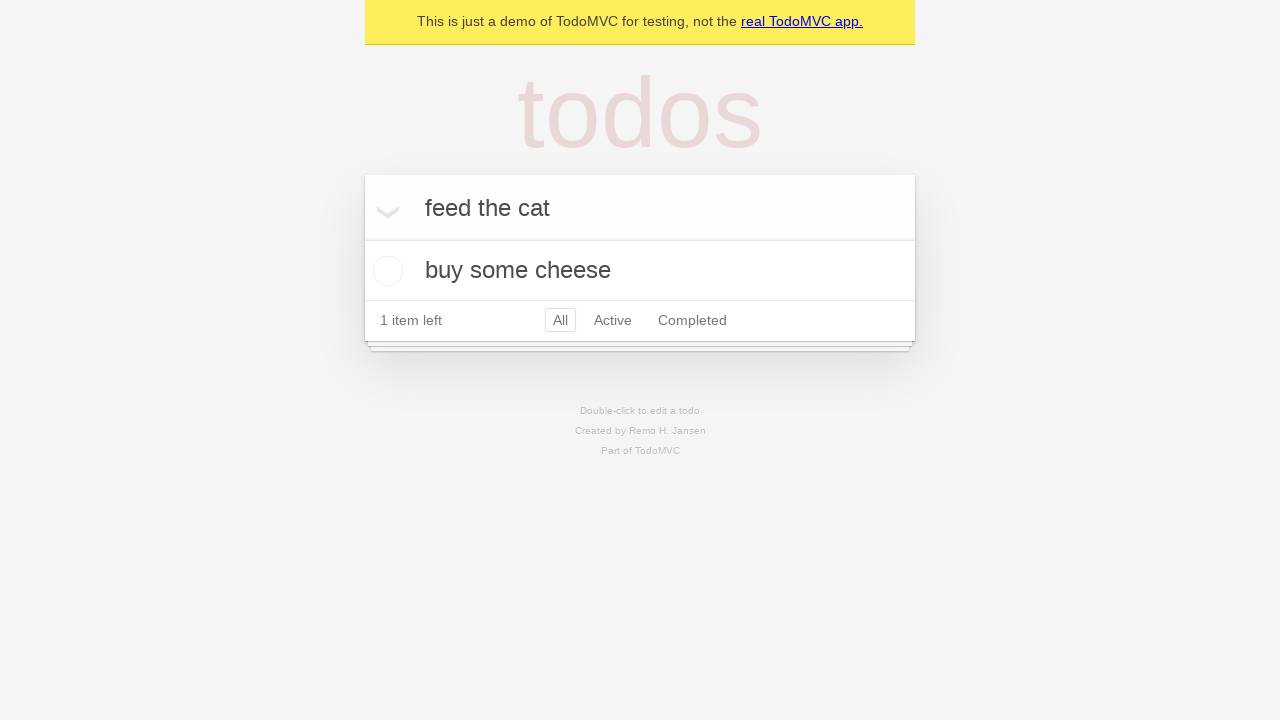

Pressed Enter to add second todo on internal:attr=[placeholder="What needs to be done?"i]
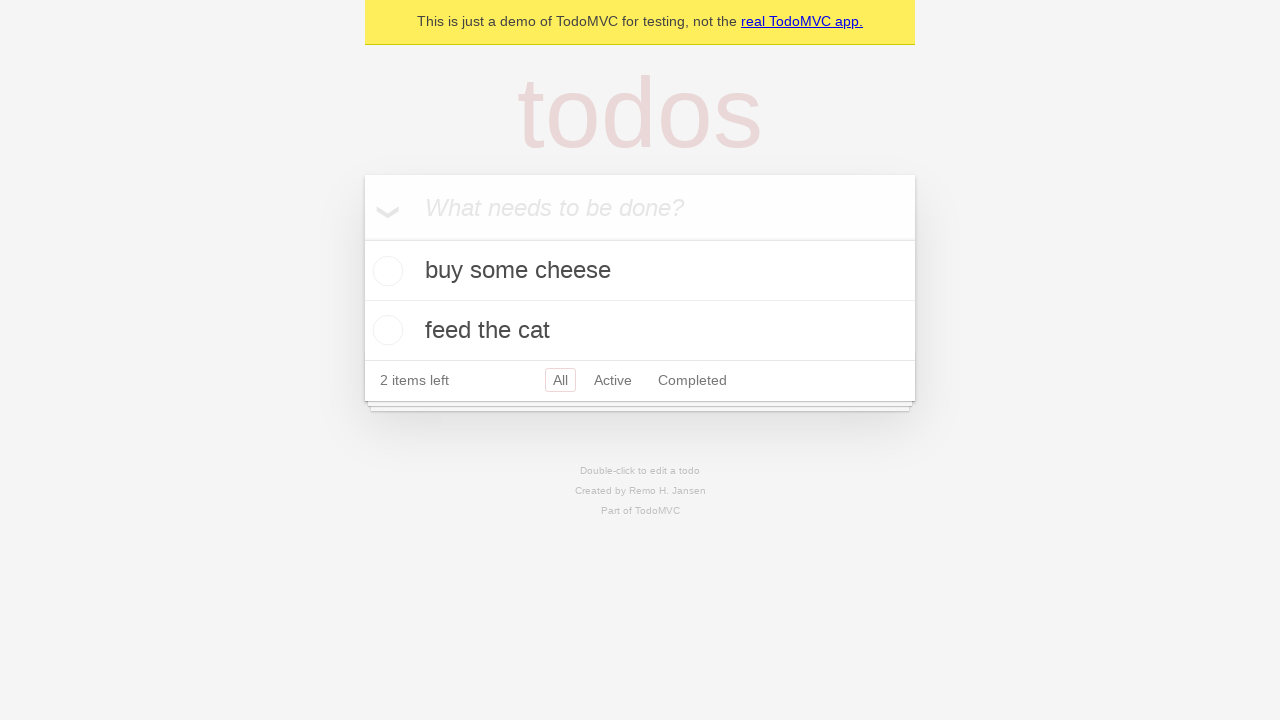

Filled todo input with 'book a doctors appointment' on internal:attr=[placeholder="What needs to be done?"i]
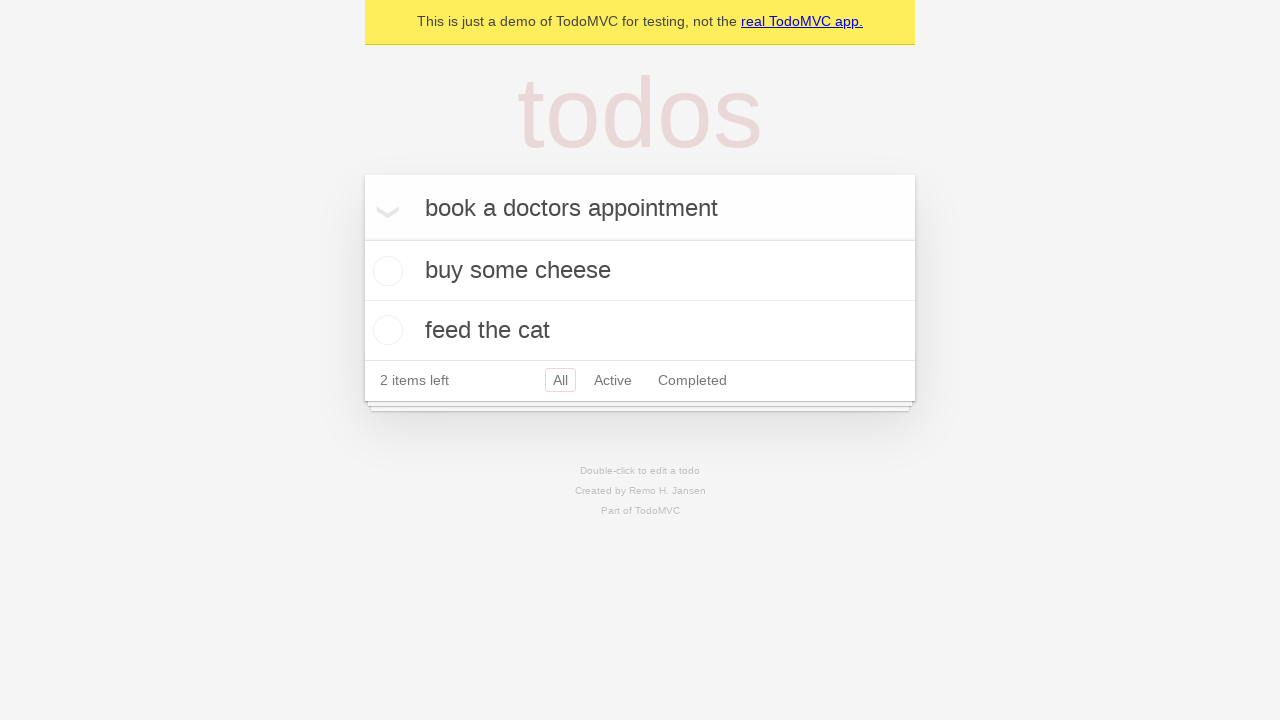

Pressed Enter to add third todo on internal:attr=[placeholder="What needs to be done?"i]
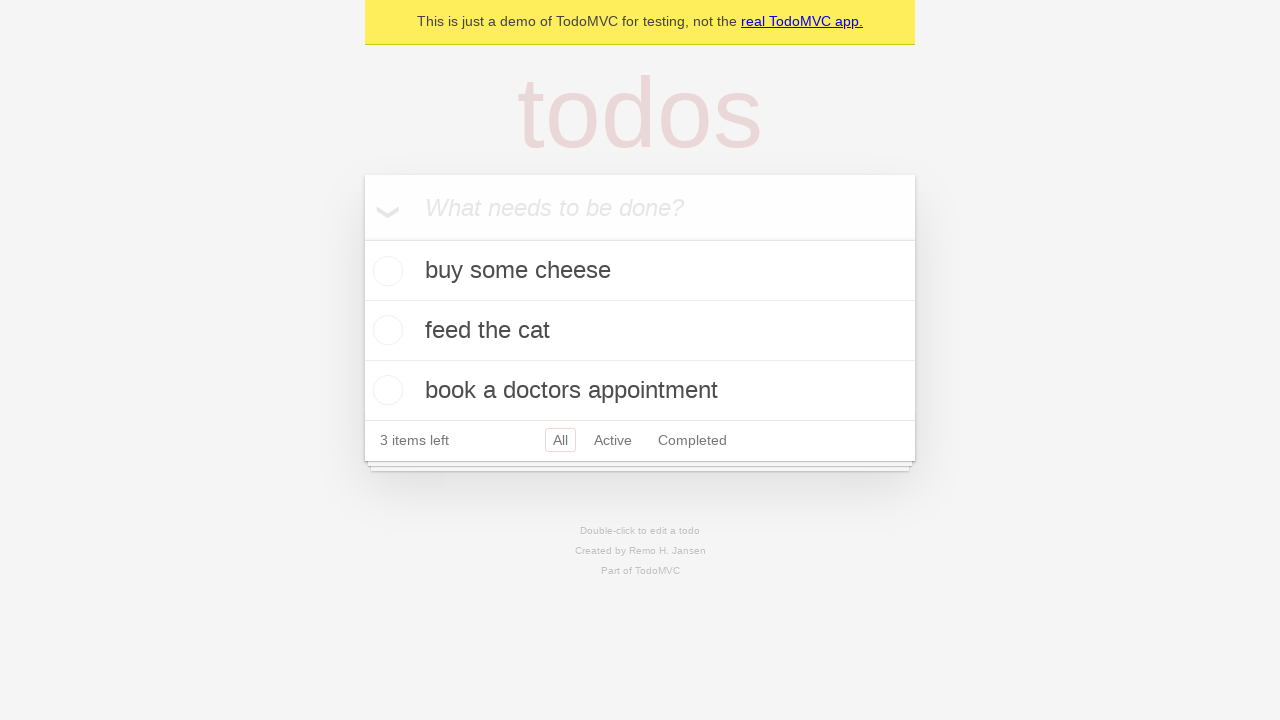

Clicked toggle to mark all todos as complete at (362, 238) on internal:label="Mark all as complete"i
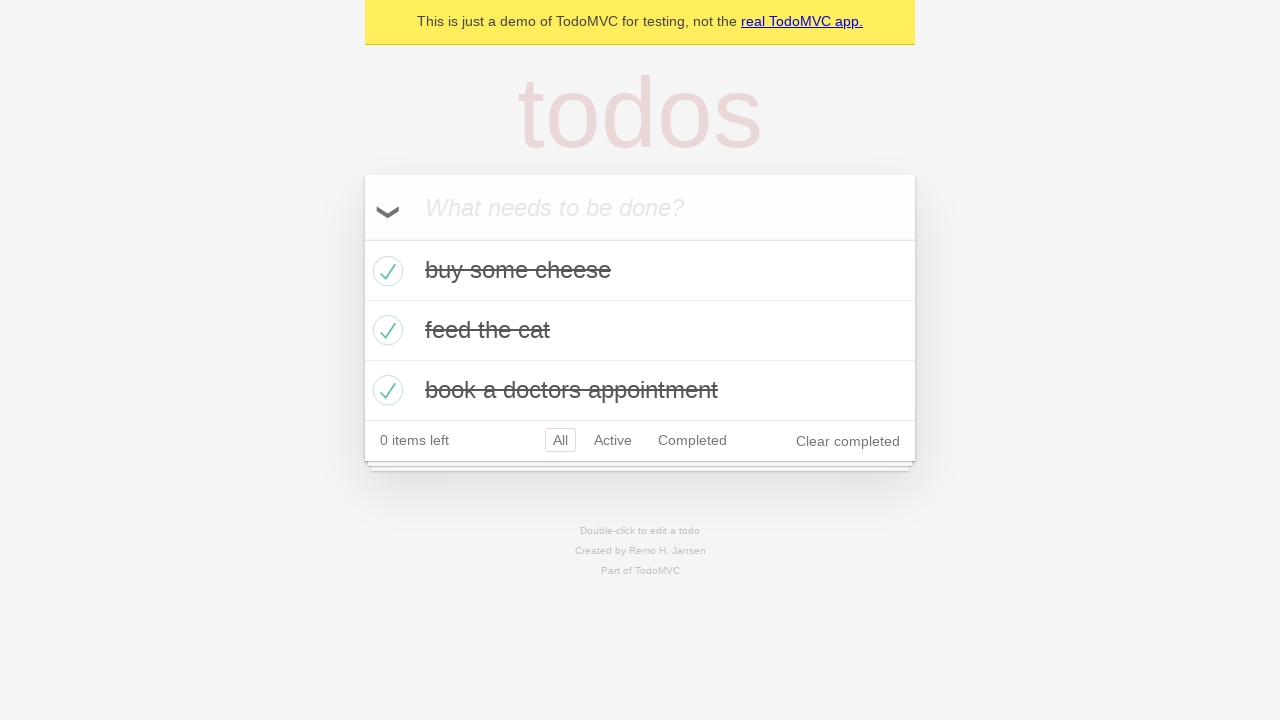

Clicked toggle to uncheck all completed todos at (362, 238) on internal:label="Mark all as complete"i
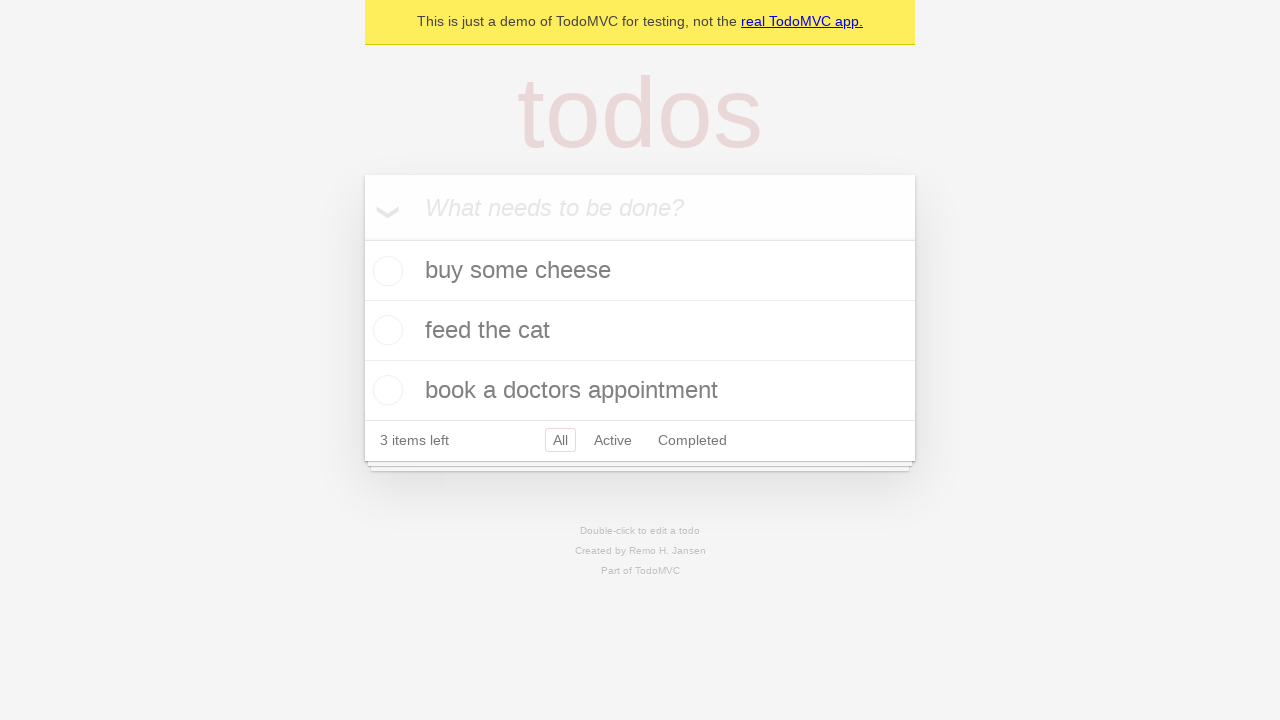

Verified todo items are present in the list
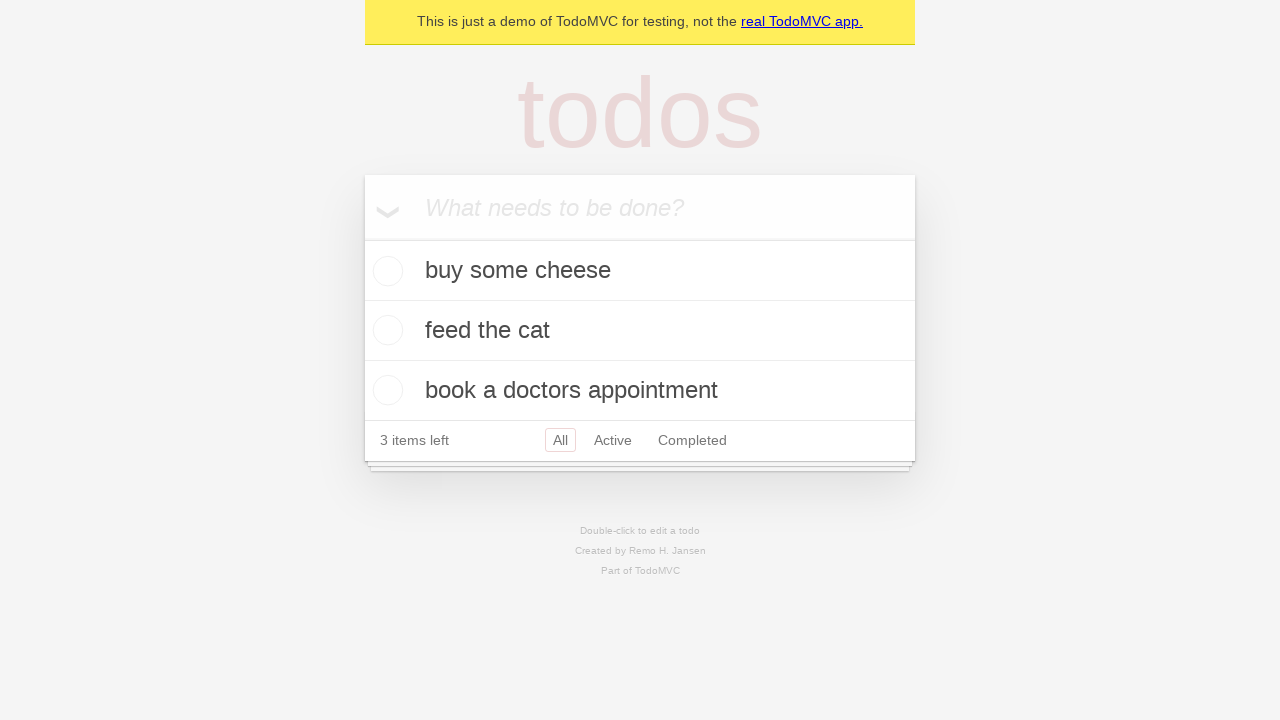

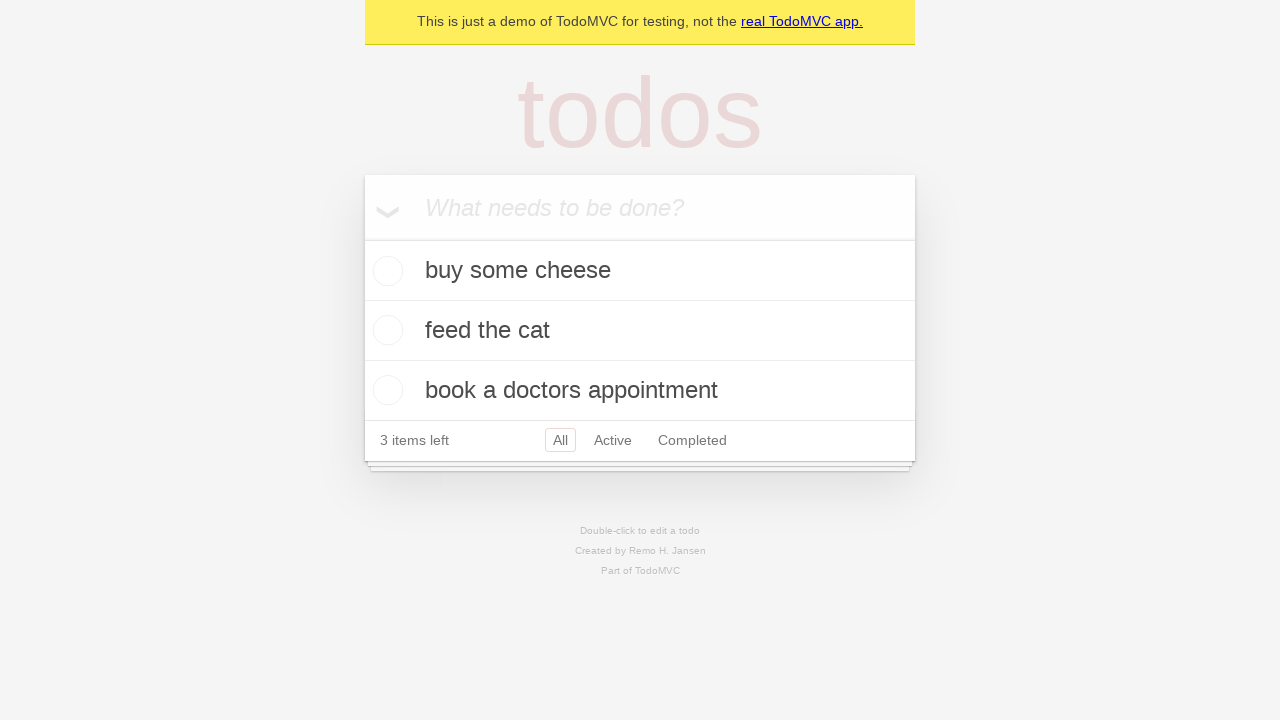